Tests the login button on the CMS government portal by clicking it to verify the button is functional and clickable.

Starting URL: https://portal.cms.gov/portal/

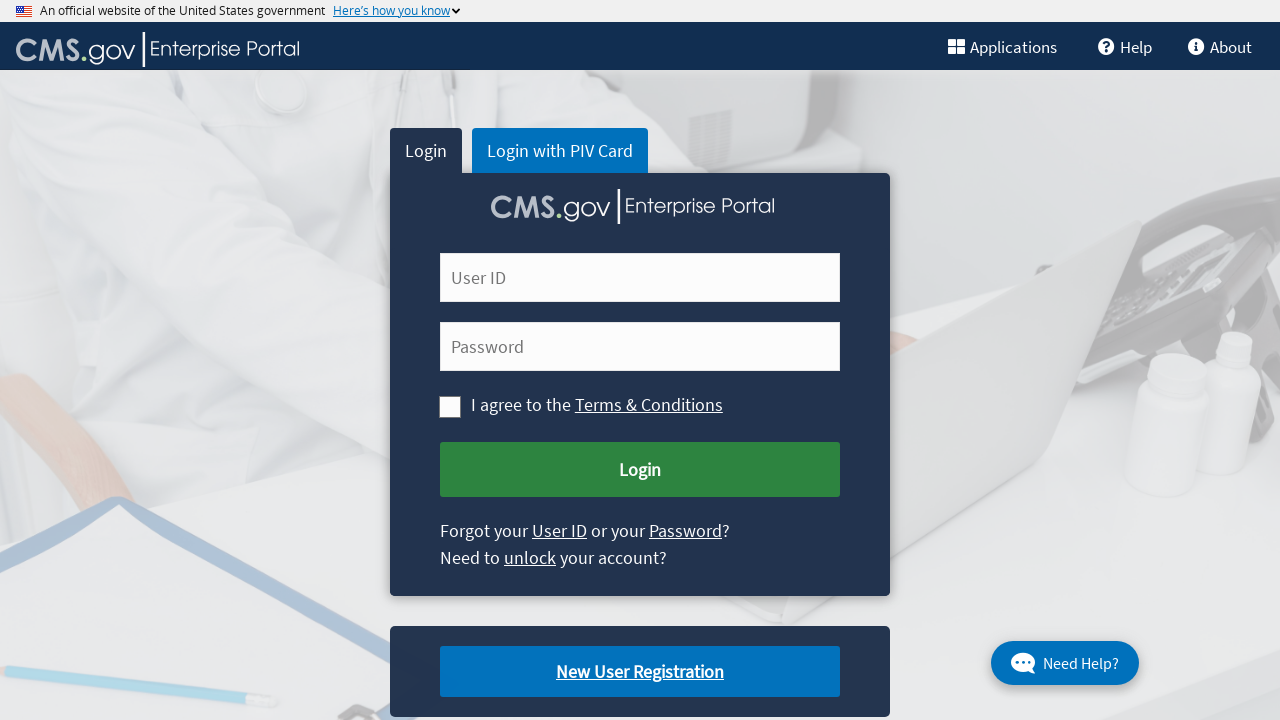

Clicked the login button on CMS government portal at (640, 470) on #cms-login-submit
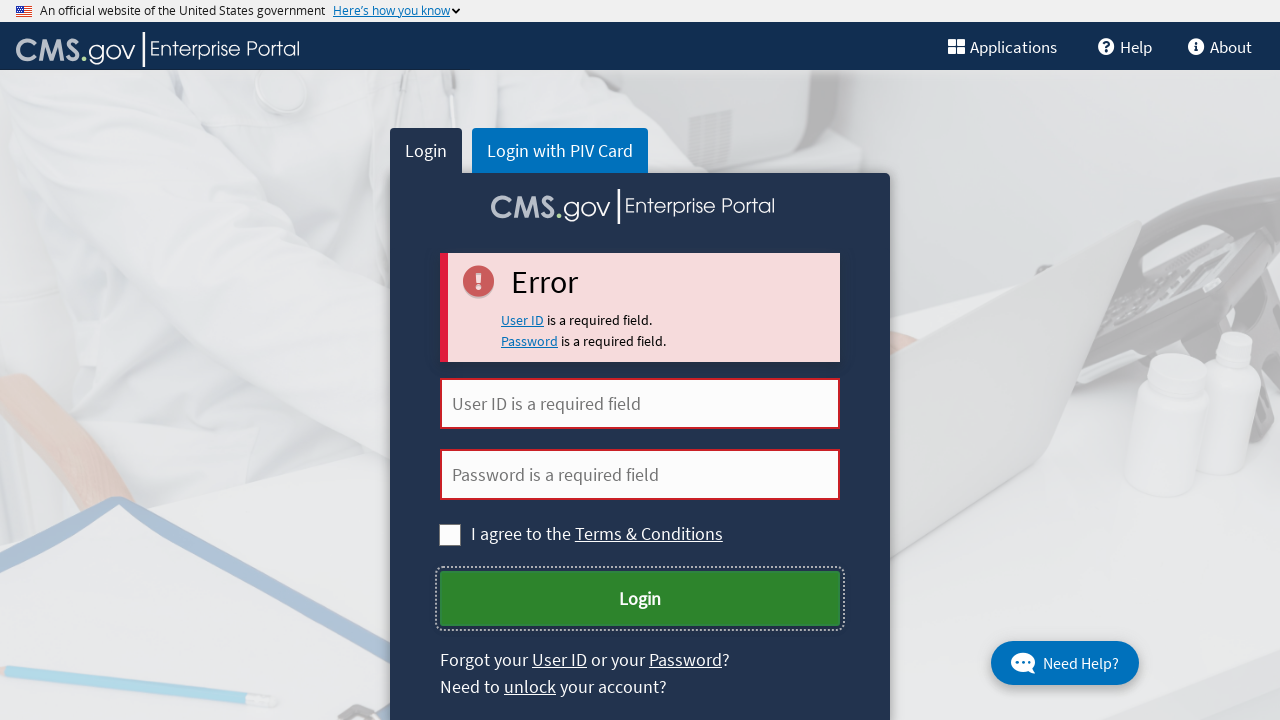

Waited for page to load after login button click
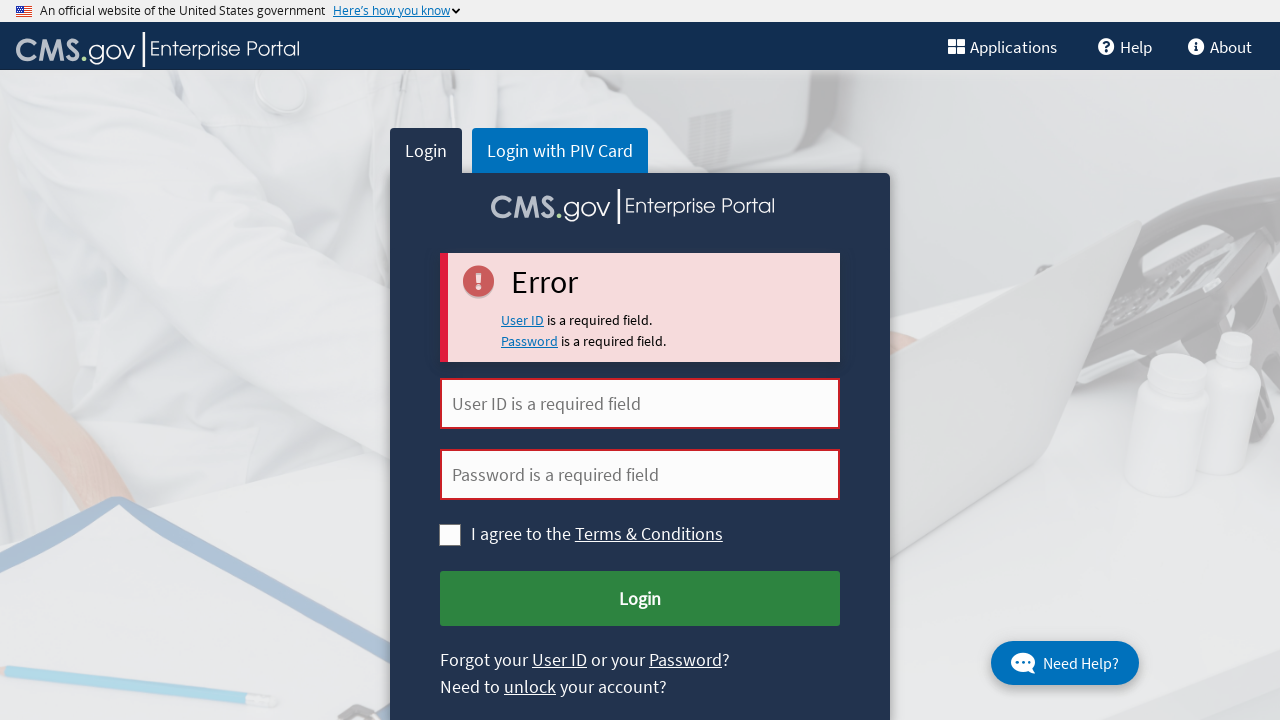

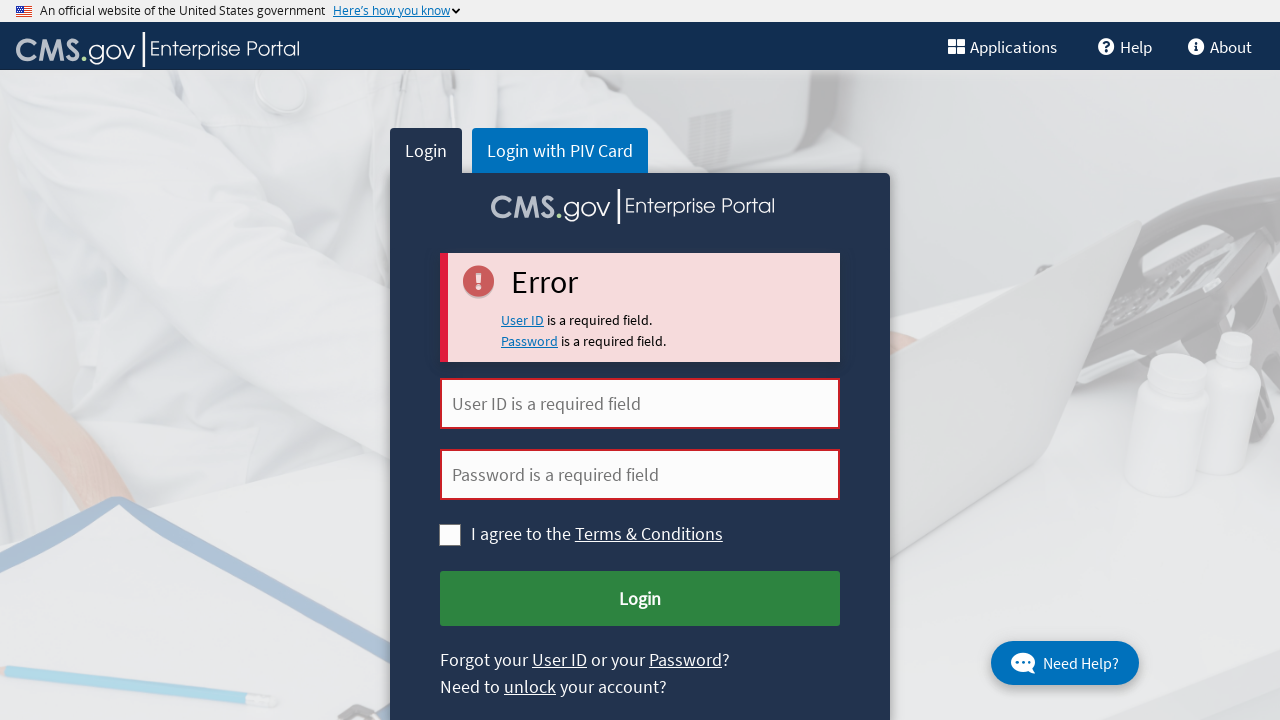